Tests checkbox and radio button selection, and verifies show/hide functionality of a text element on an automation practice page

Starting URL: https://www.rahulshettyacademy.com/AutomationPractice/

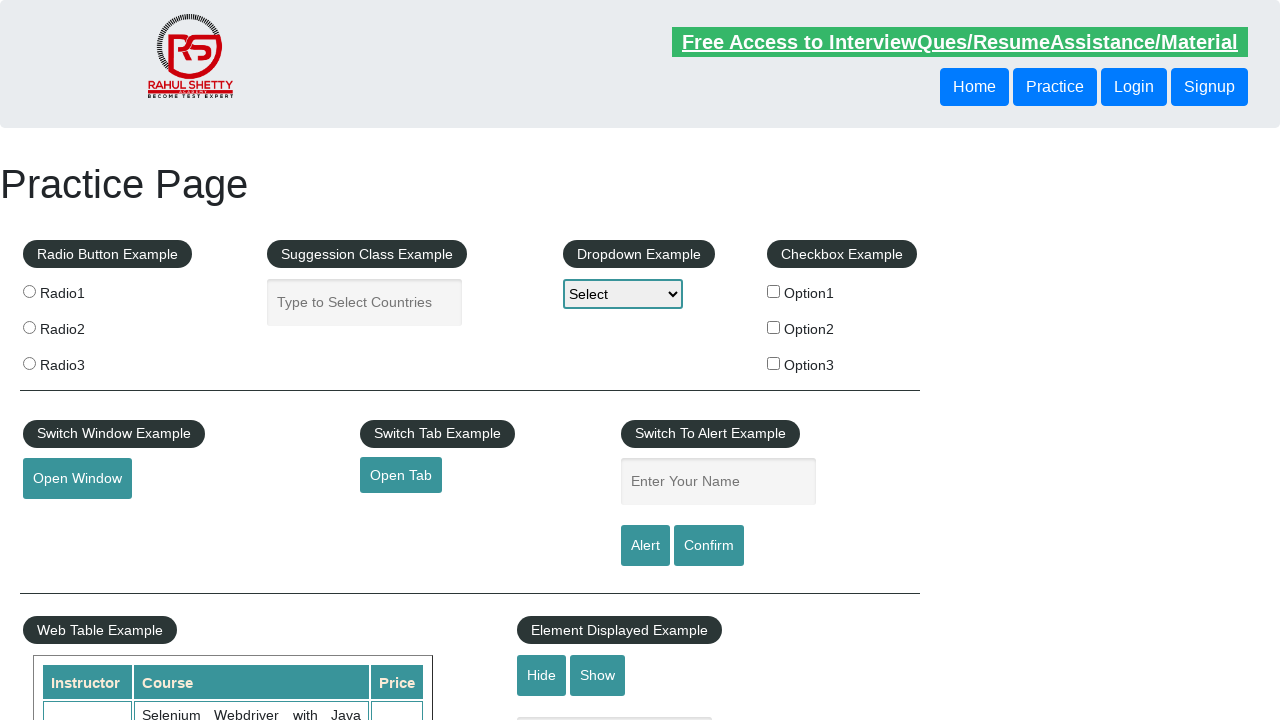

Navigated to automation practice page
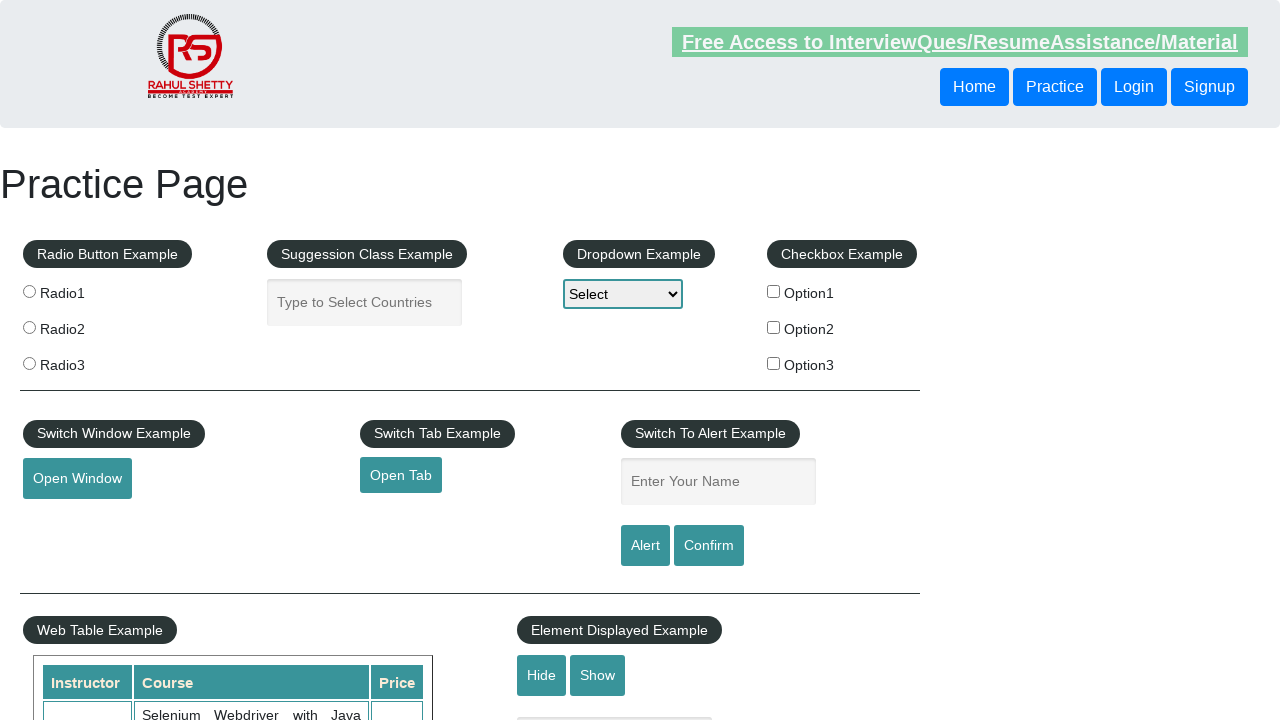

Located all checkboxes on the page
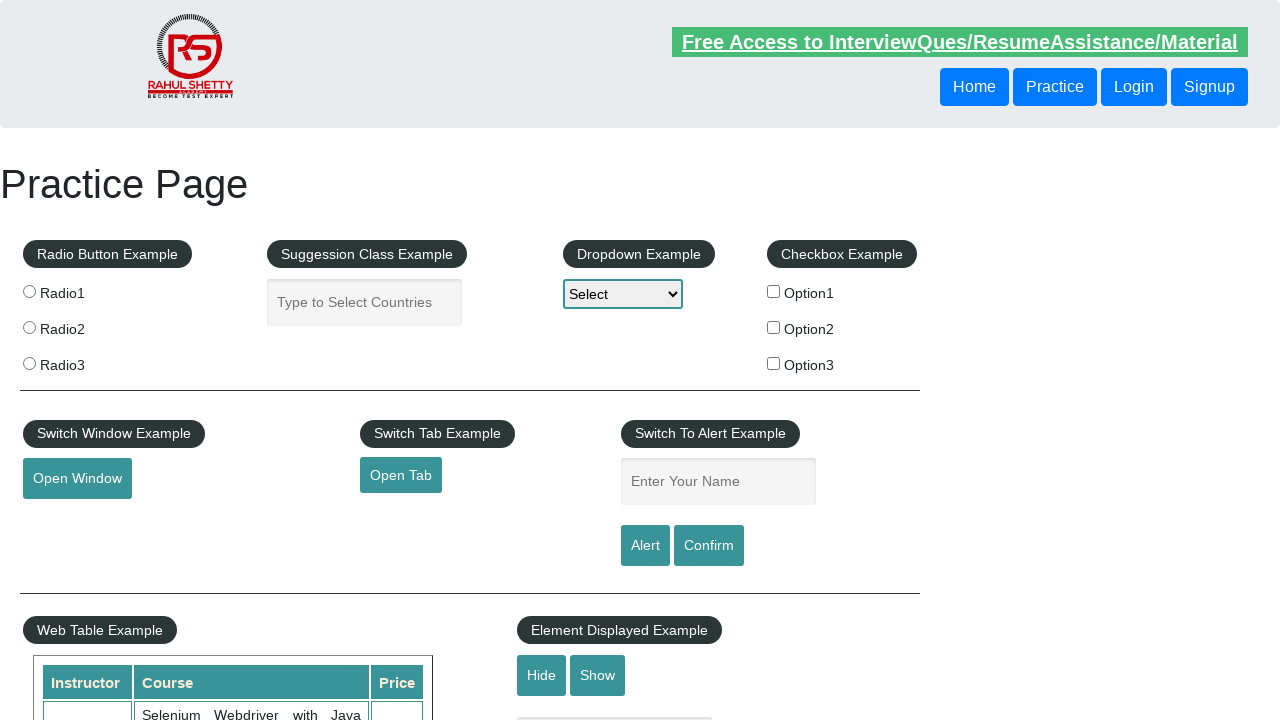

Clicked checkbox with value 'option2' at (774, 327) on xpath=//input[@type='checkbox'] >> nth=1
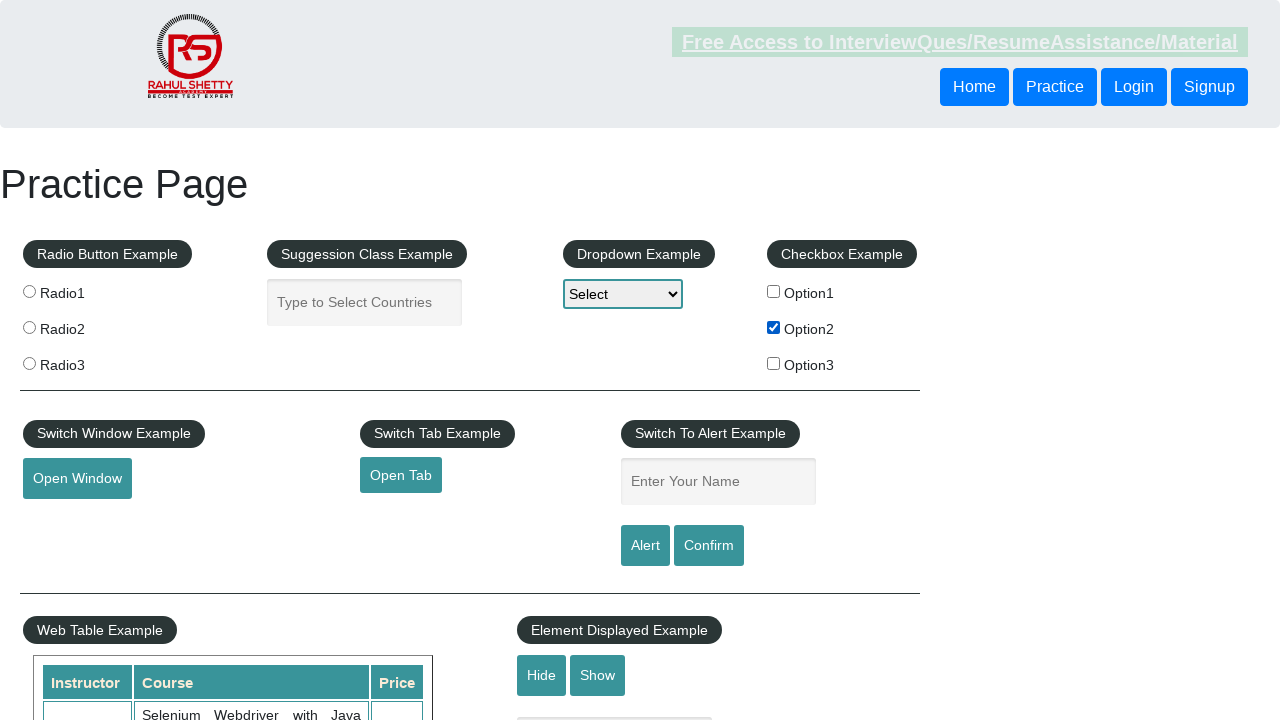

Located all radio buttons on the page
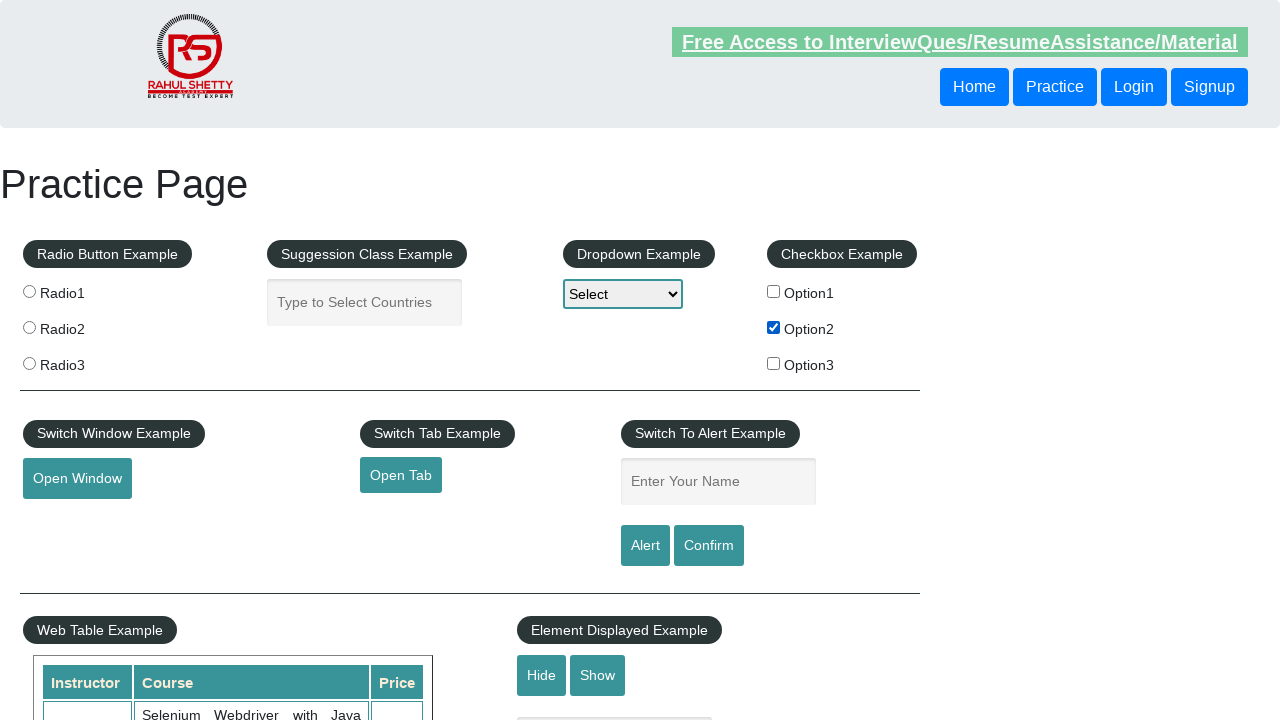

Clicked radio button with value 'radio2' at (29, 327) on input[name='radioButton'] >> nth=1
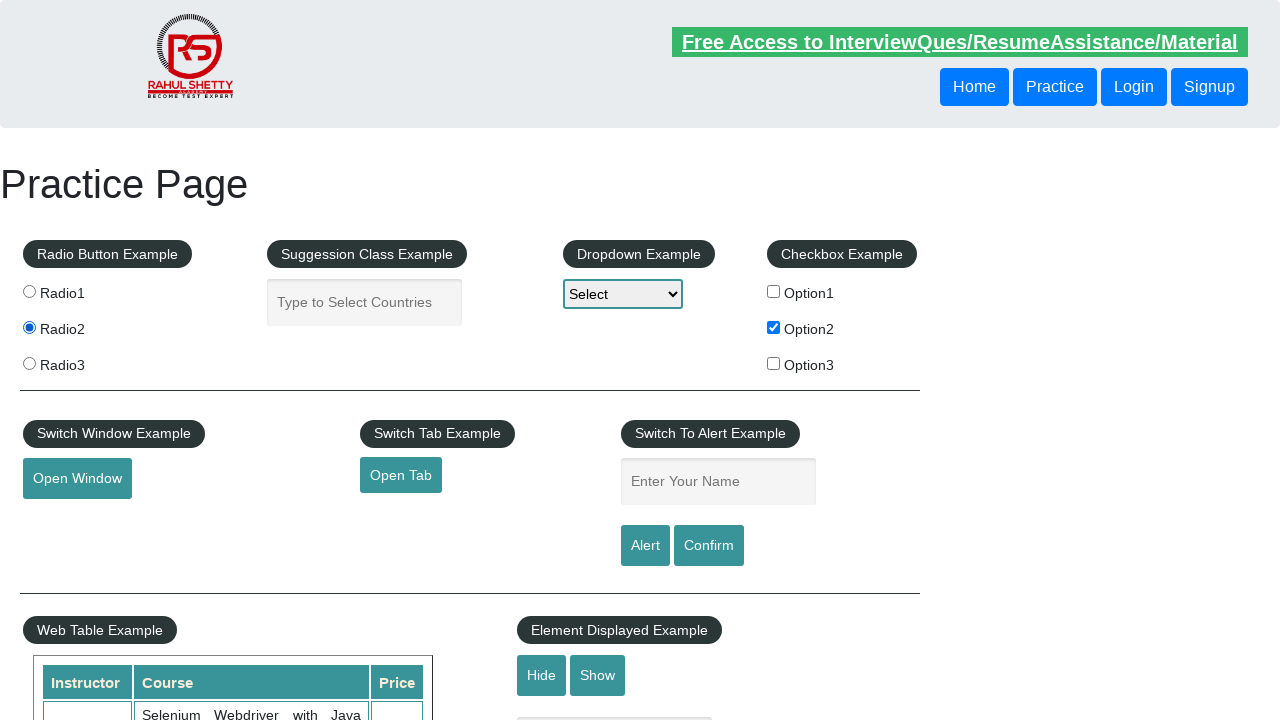

Clicked hide button to hide the text box at (542, 675) on #hide-textbox
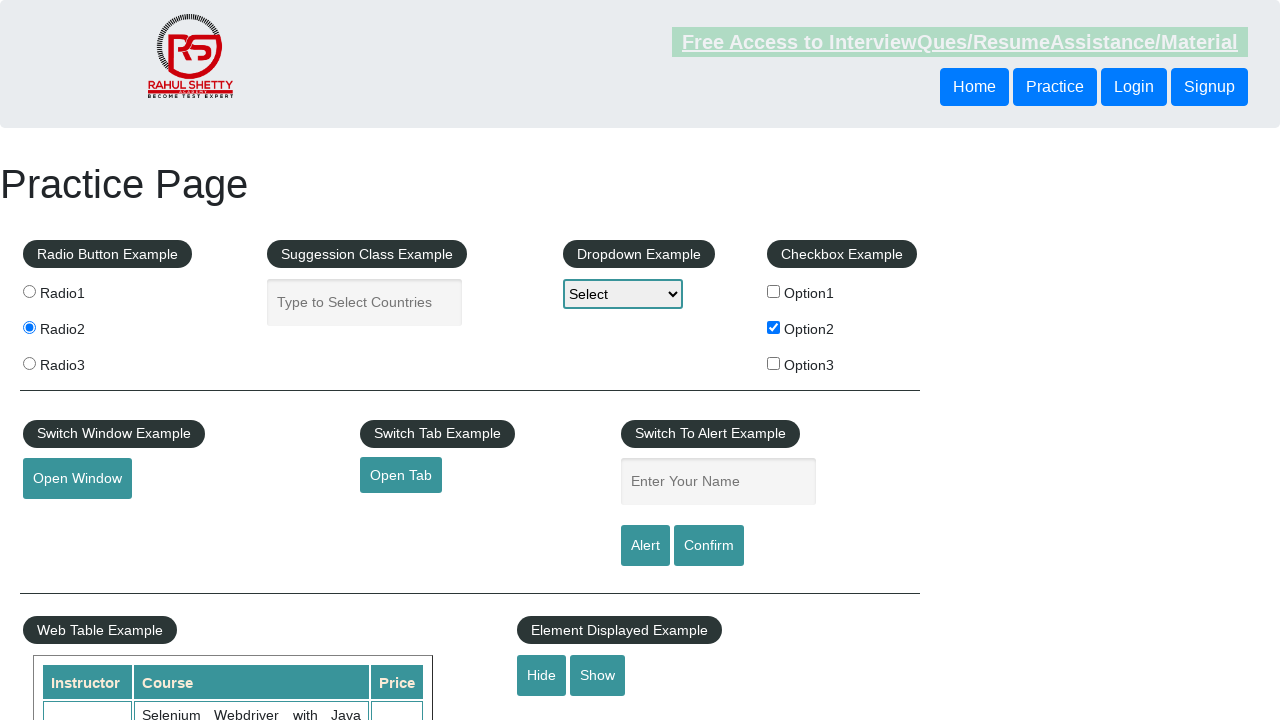

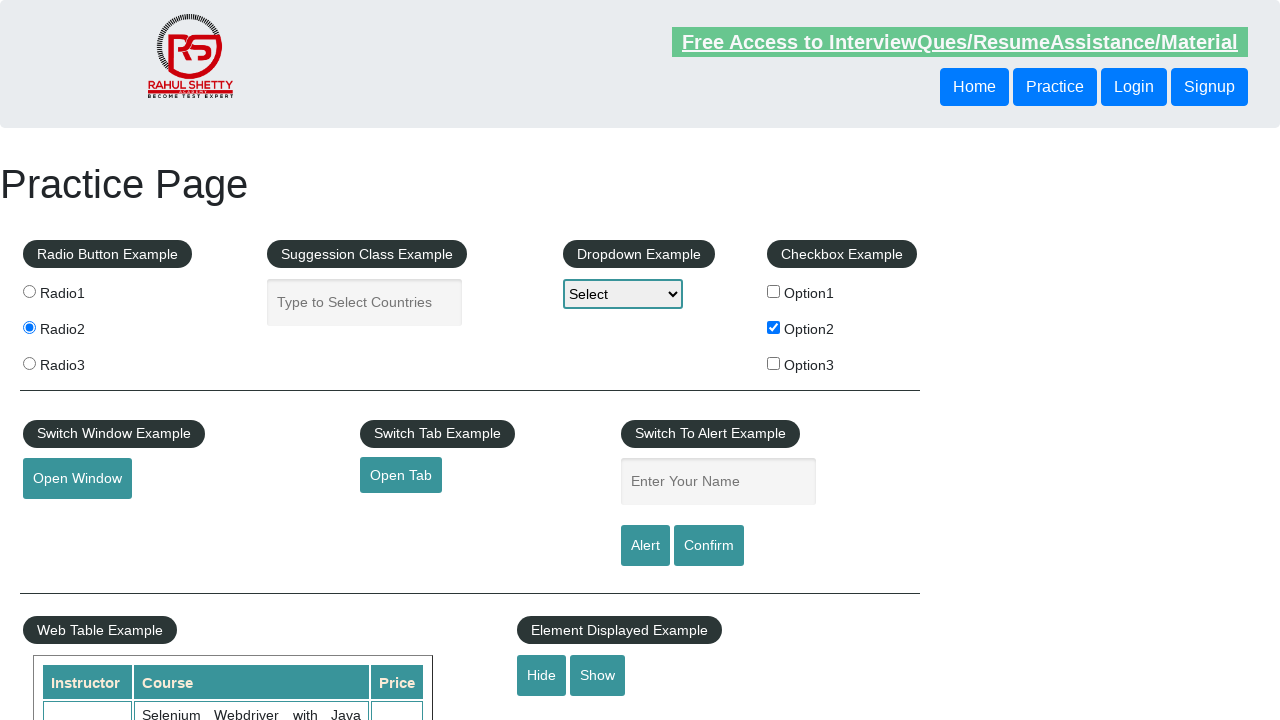